Tests the registration form by filling in first name, last name, address fields and selecting male gender

Starting URL: http://demo.automationtesting.in/Register.html

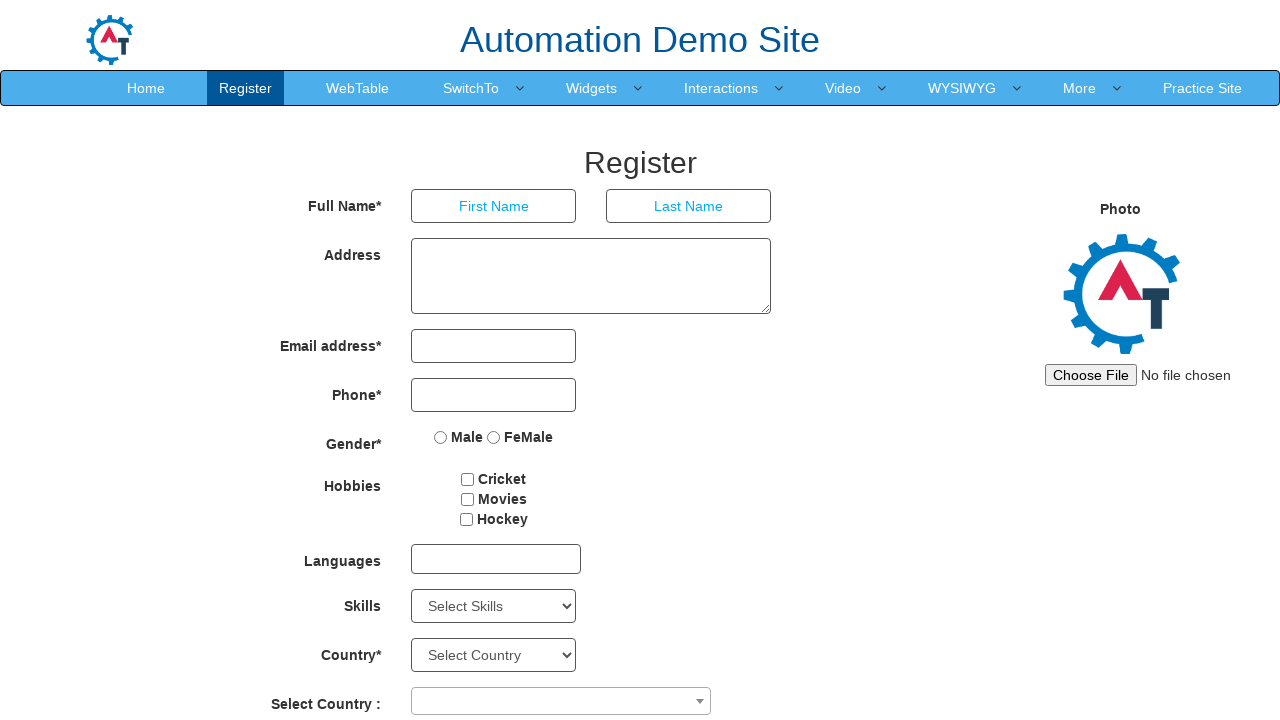

Filled first name field with 'Ansh' on input[ng-model='FirstName']
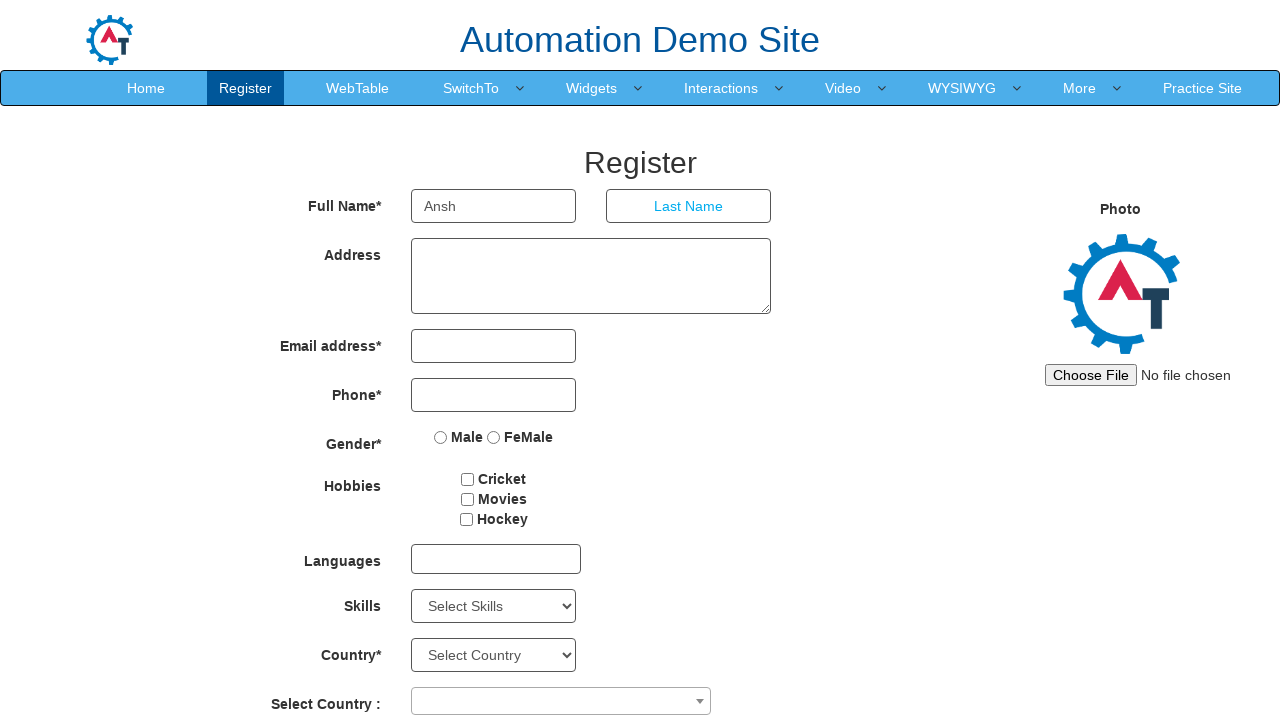

Filled last name field with 'Goverdhan' on input[ng-model='LastName']
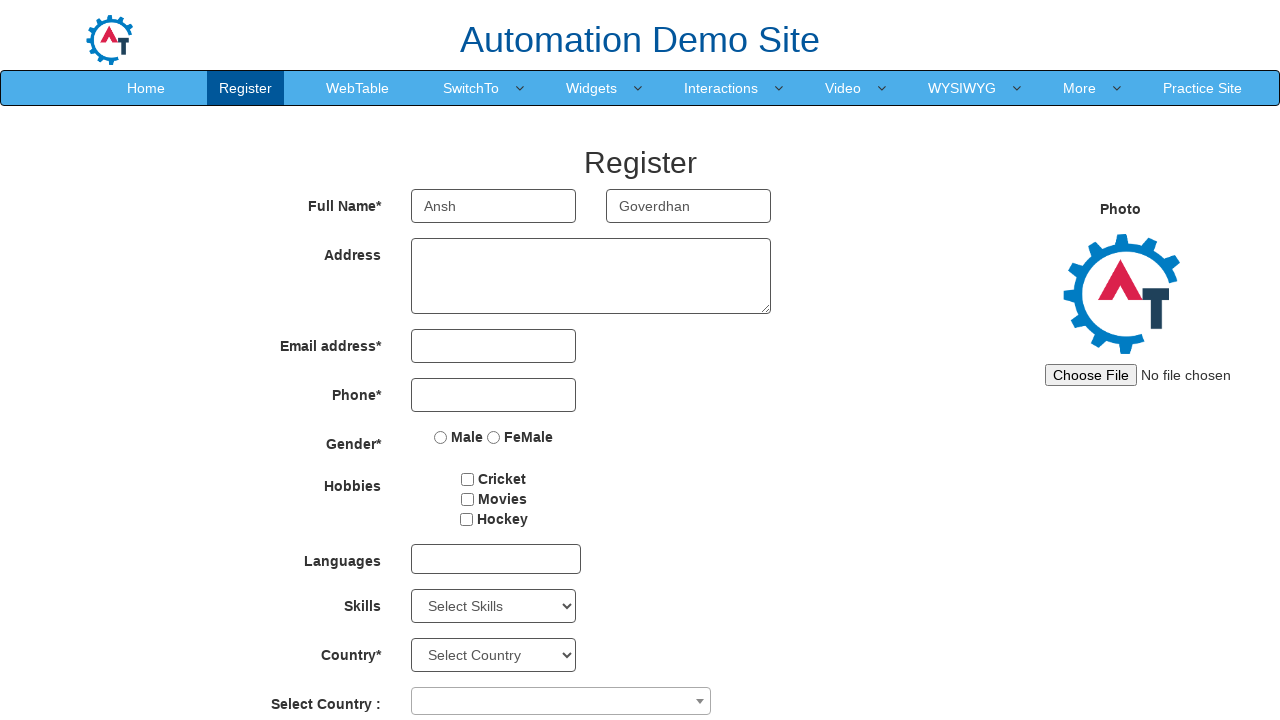

Filled address field with 'chandrapur' on textarea[ng-model='Adress']
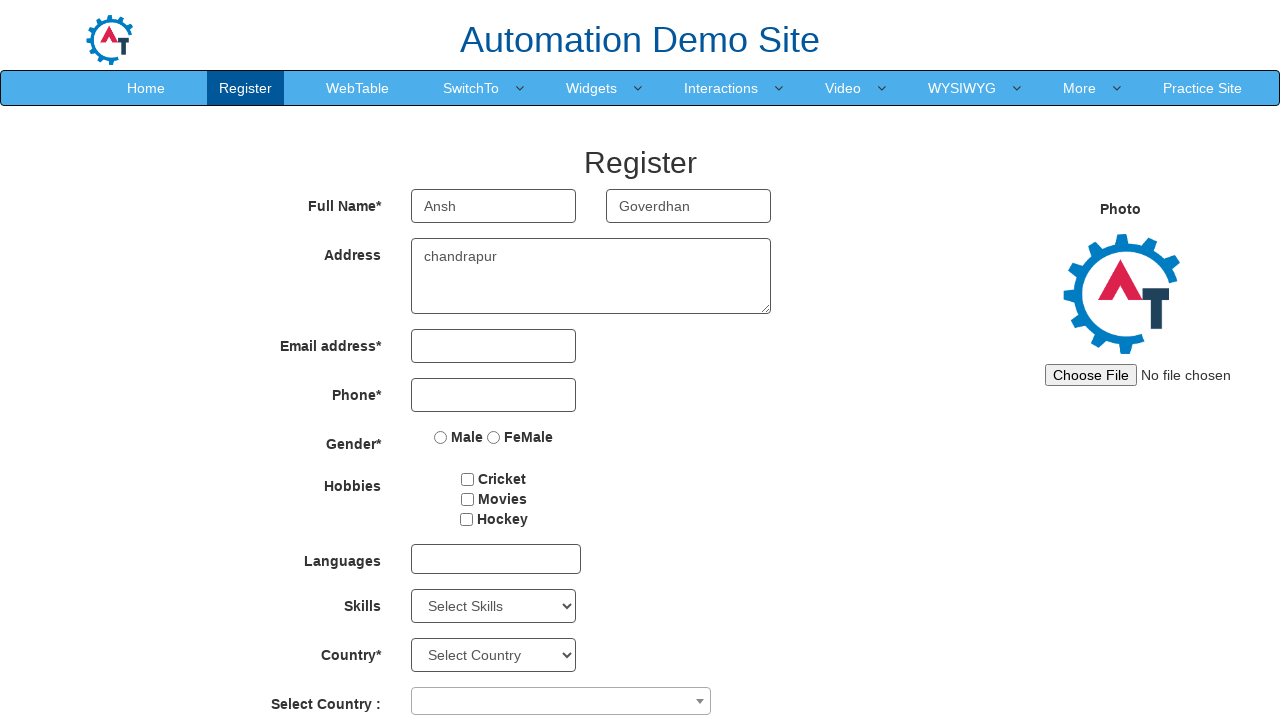

Selected Male gender option at (441, 437) on input[value='Male']
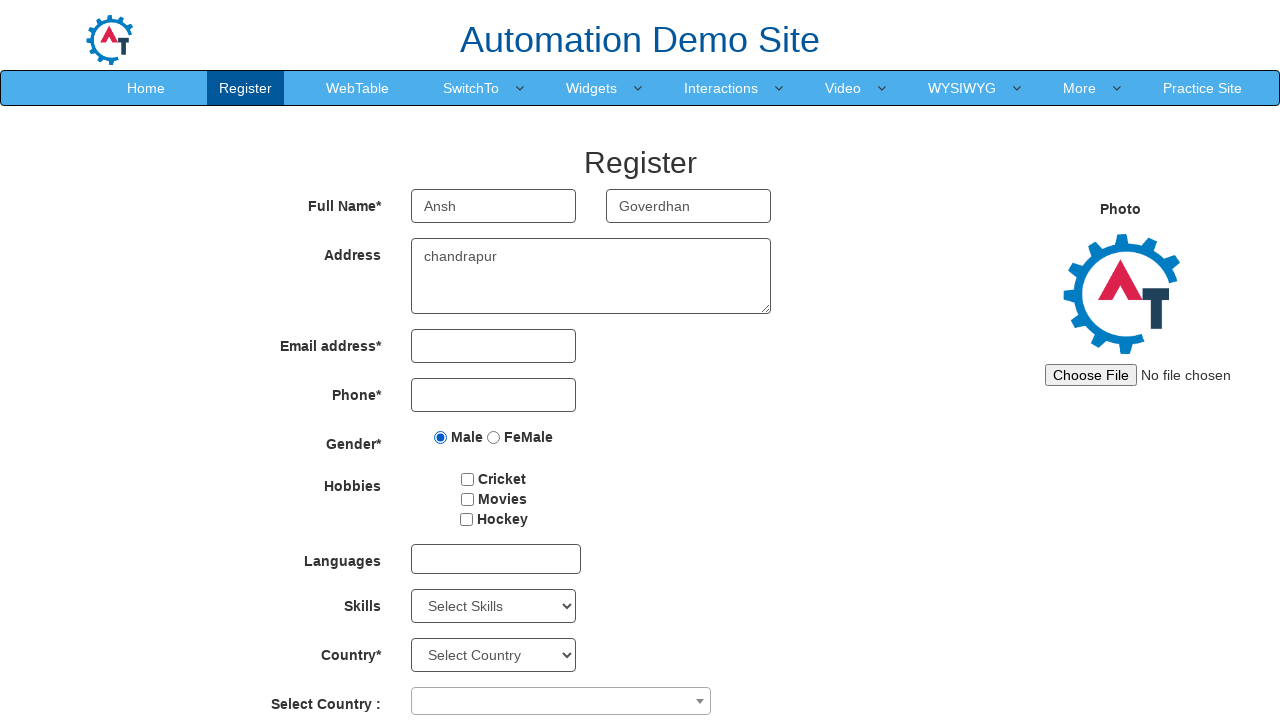

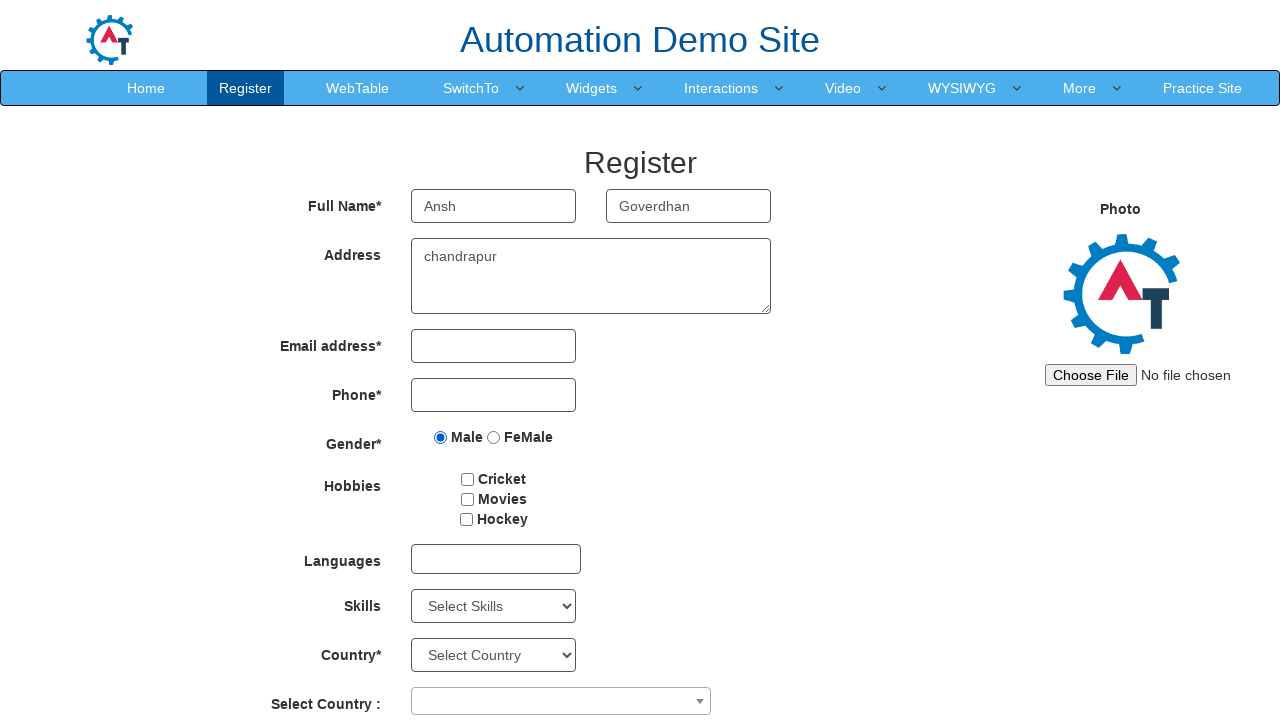